Tests horizontal slider by pressing arrow keys to adjust the slider value

Starting URL: https://the-internet.herokuapp.com/

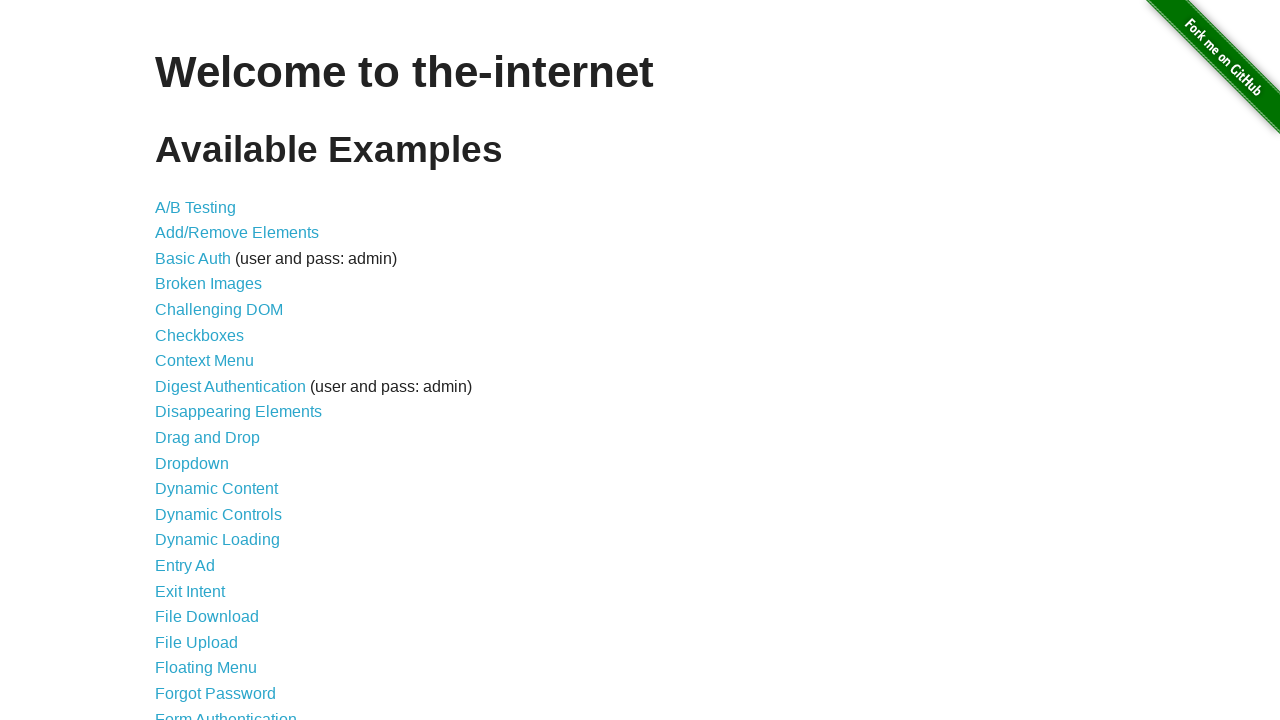

Clicked on Horizontal Slider link at (214, 361) on a:has-text('Horizontal Slider')
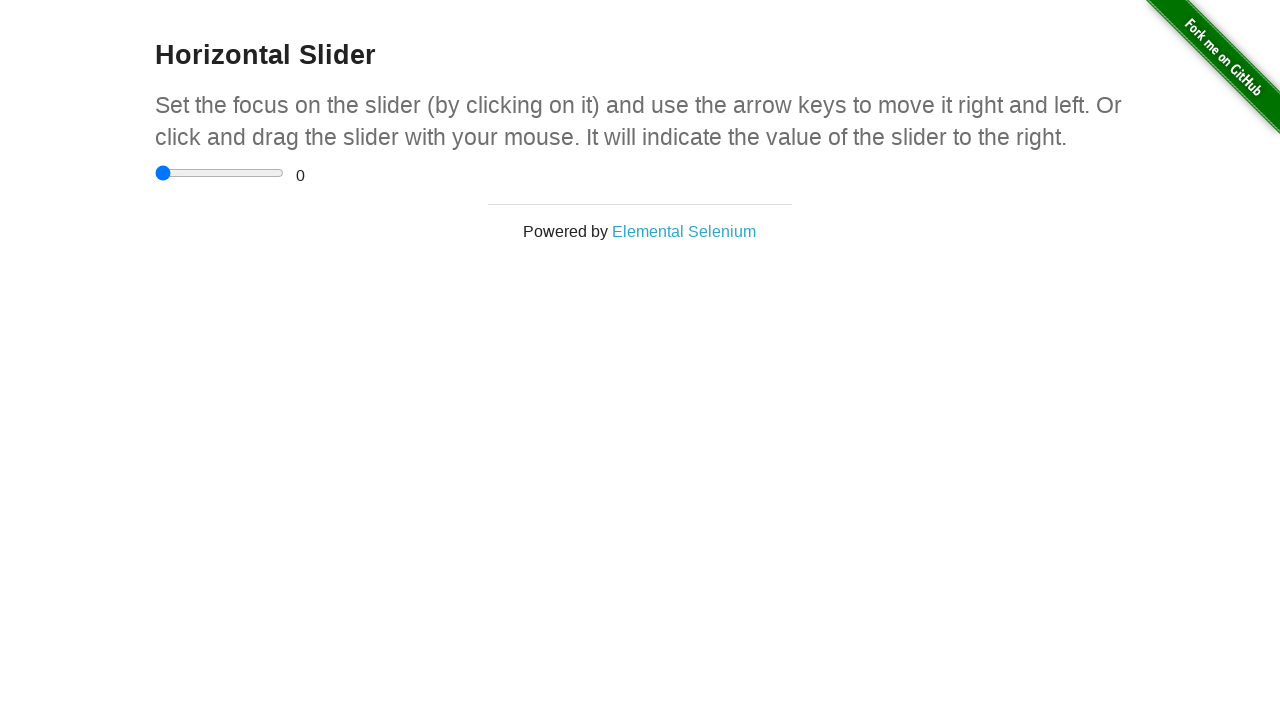

Horizontal slider element loaded
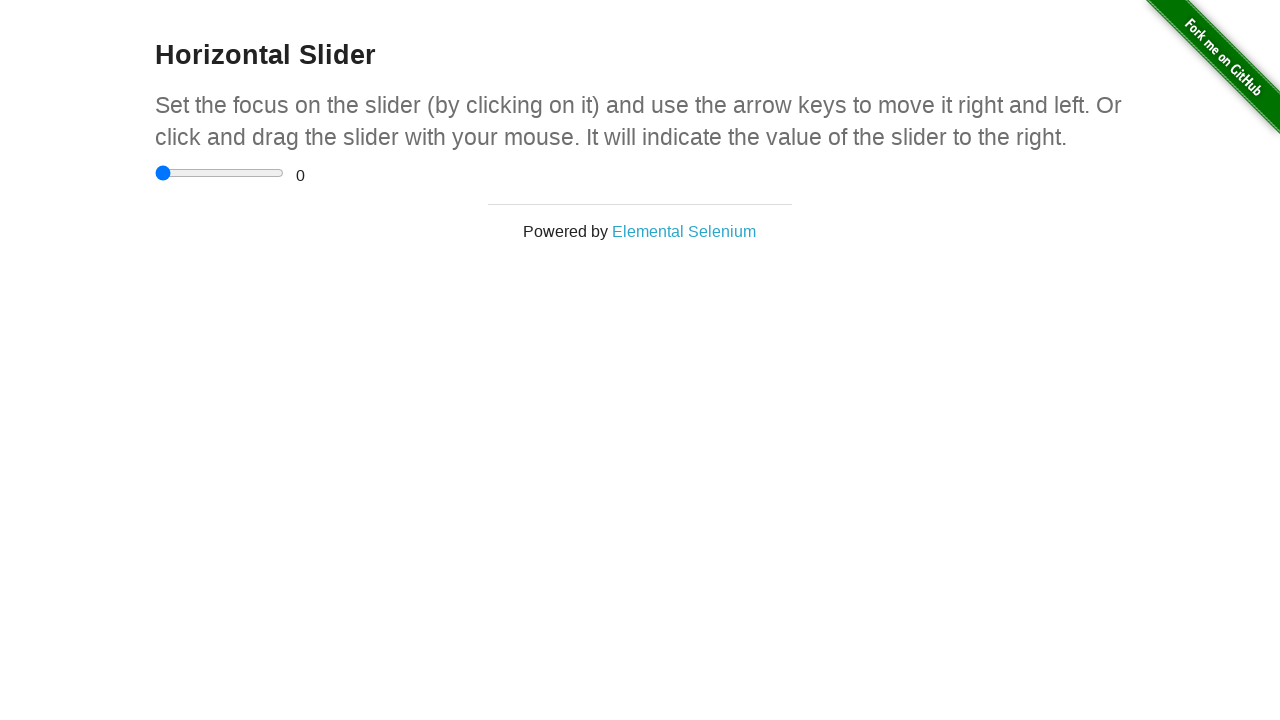

Pressed ArrowRight on slider (press 1 of 7) on input[type='range']
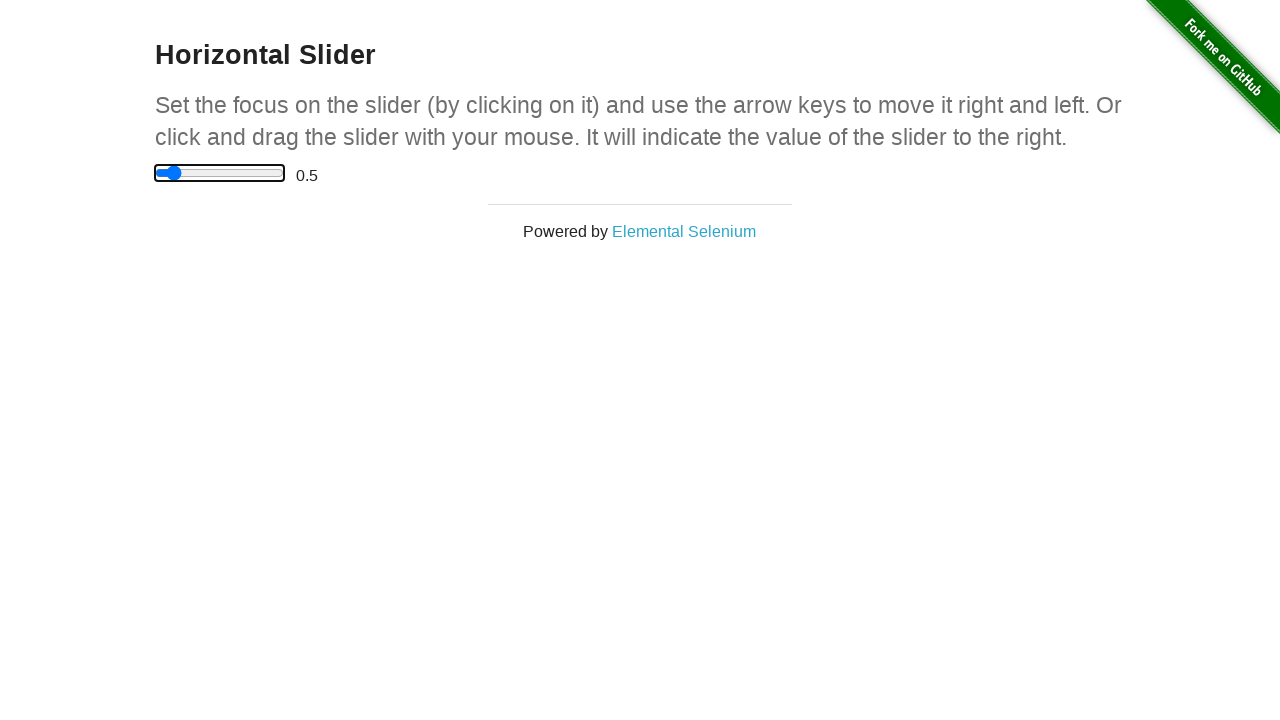

Pressed ArrowRight on slider (press 2 of 7) on input[type='range']
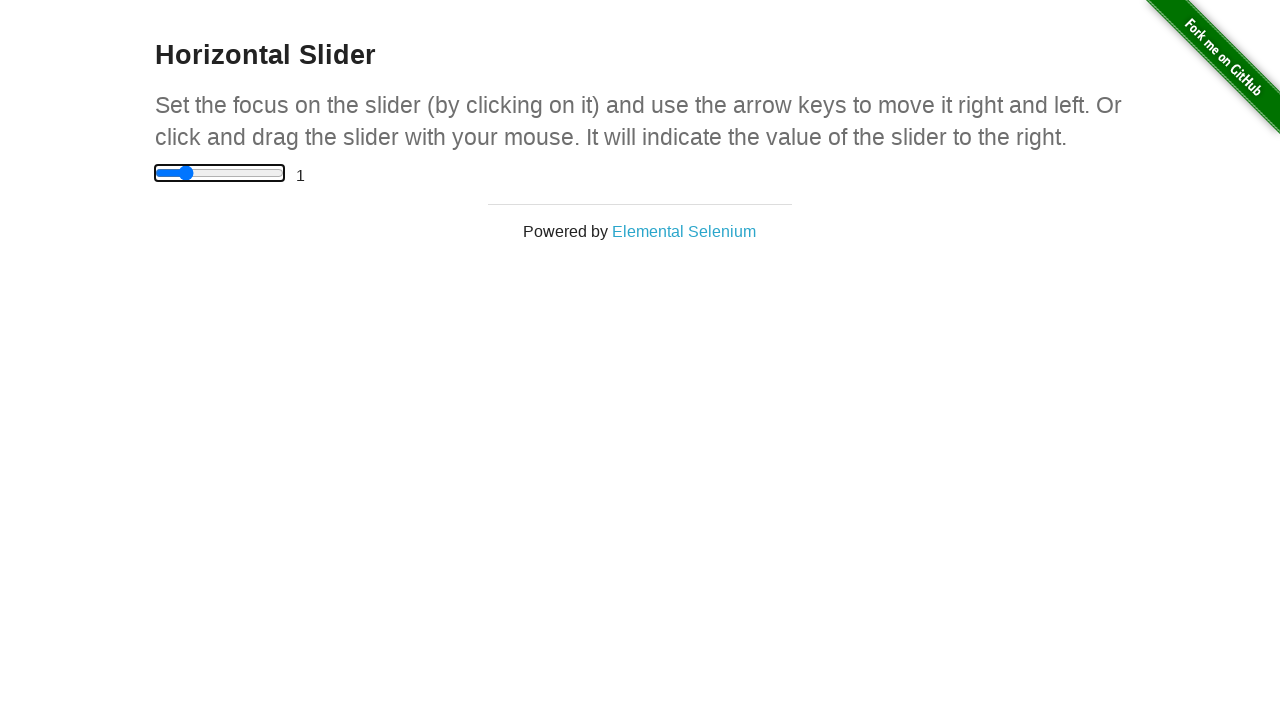

Pressed ArrowRight on slider (press 3 of 7) on input[type='range']
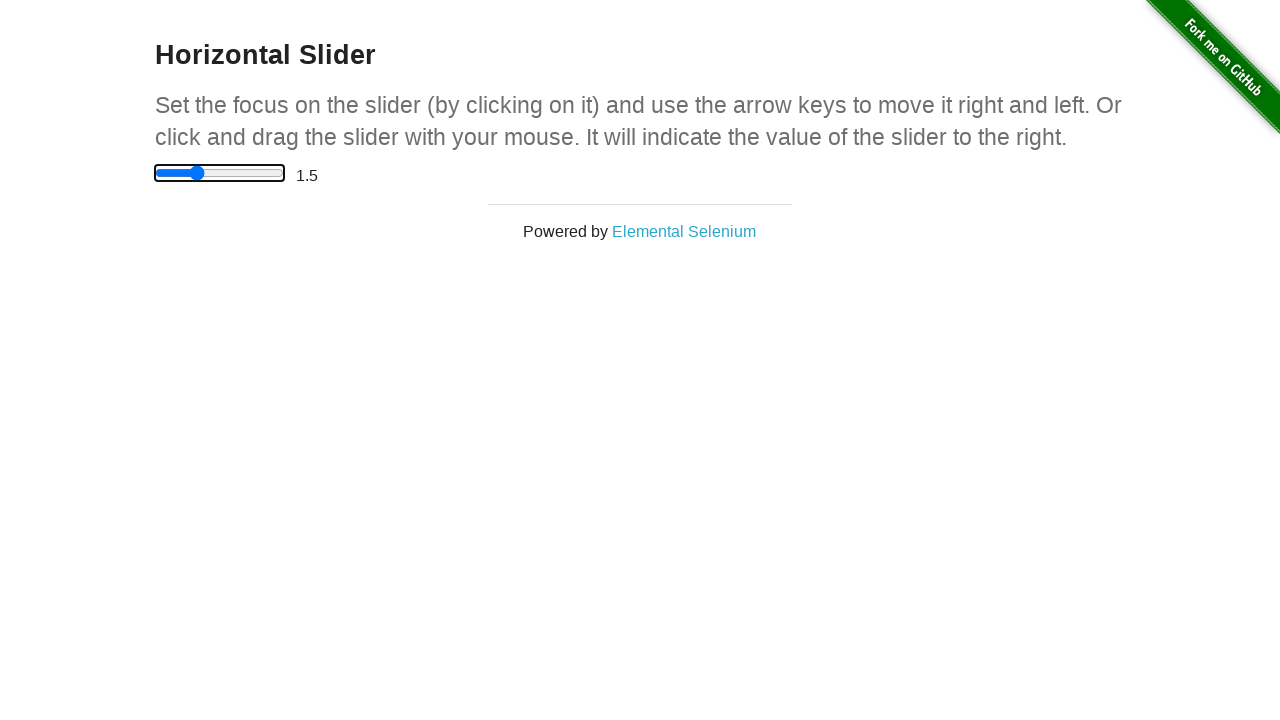

Pressed ArrowRight on slider (press 4 of 7) on input[type='range']
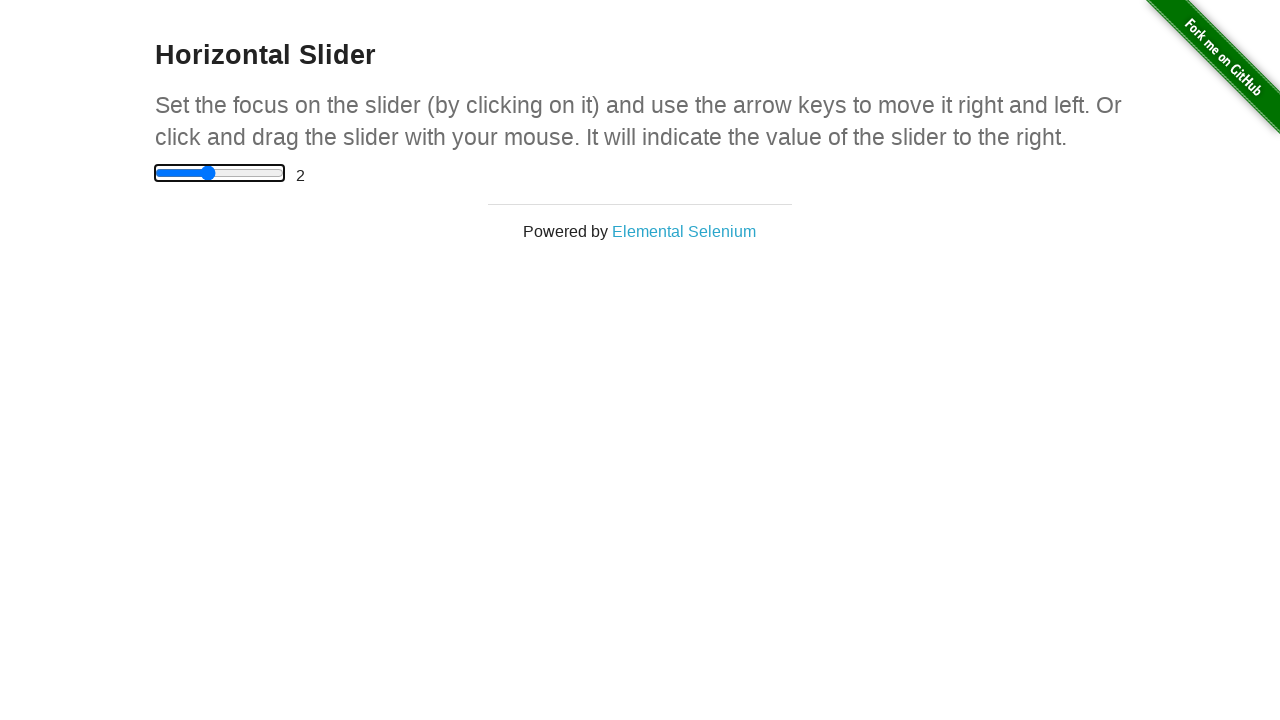

Pressed ArrowRight on slider (press 5 of 7) on input[type='range']
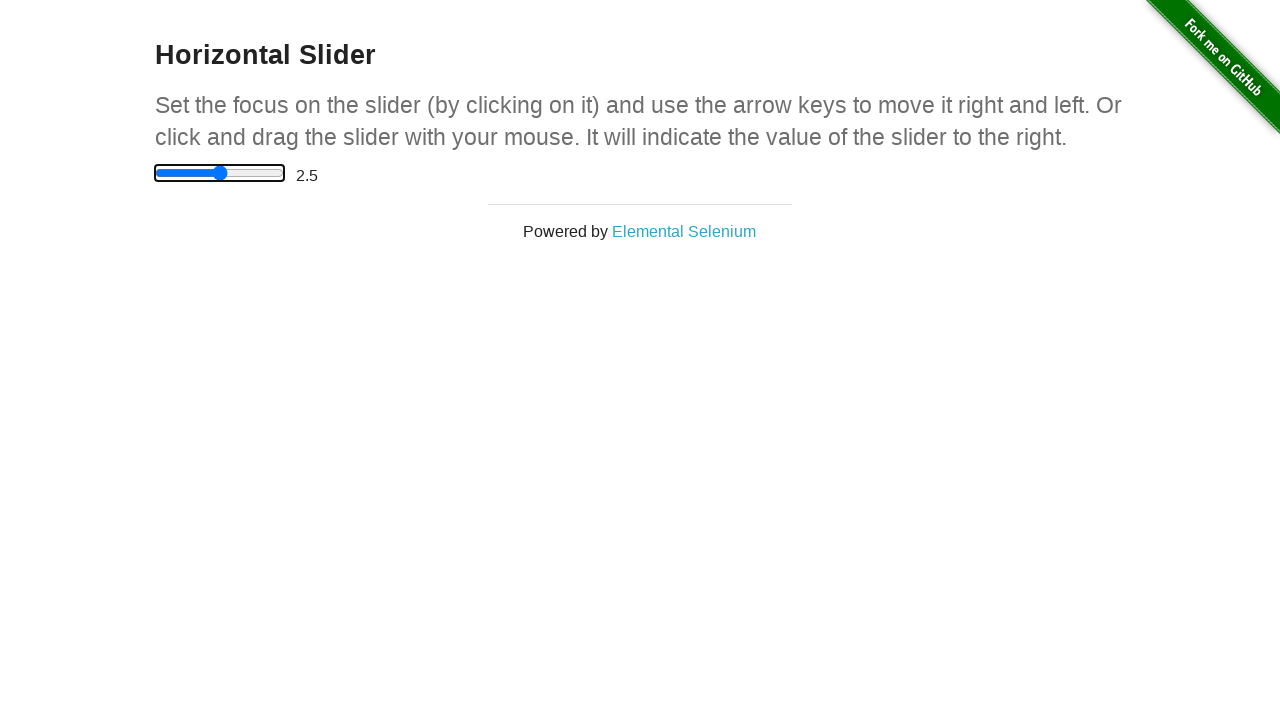

Pressed ArrowRight on slider (press 6 of 7) on input[type='range']
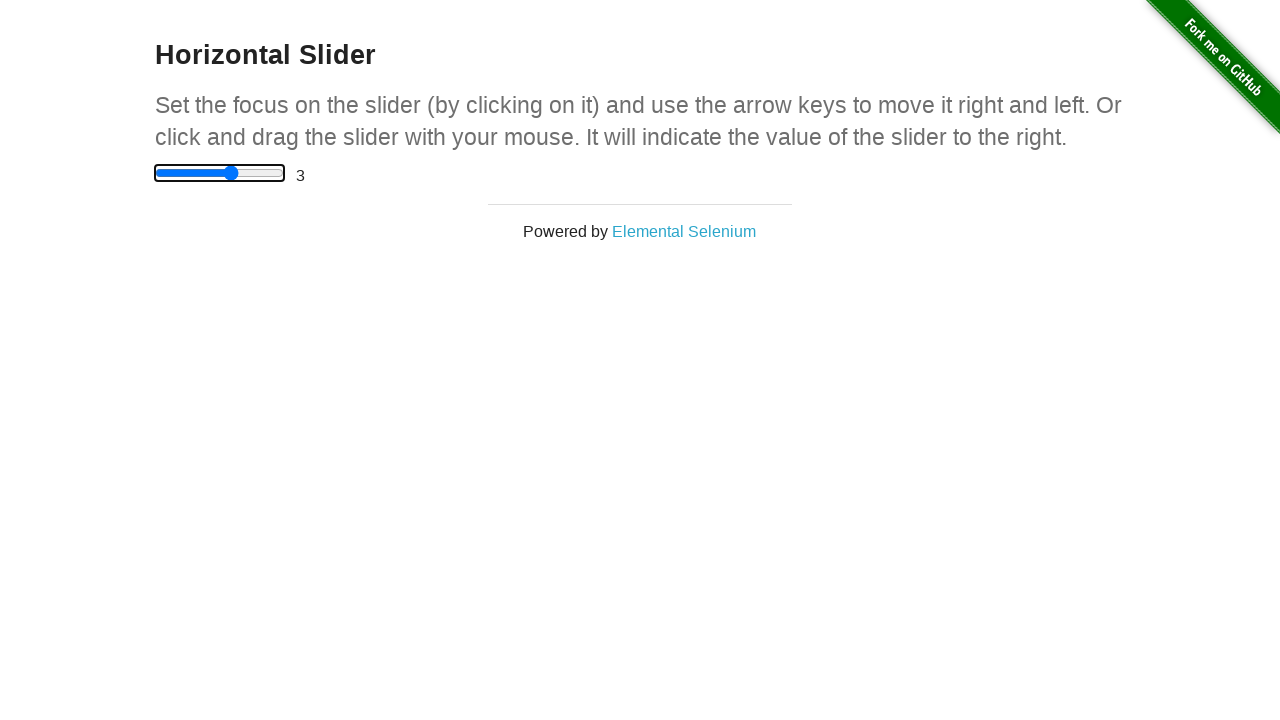

Pressed ArrowRight on slider (press 7 of 7) on input[type='range']
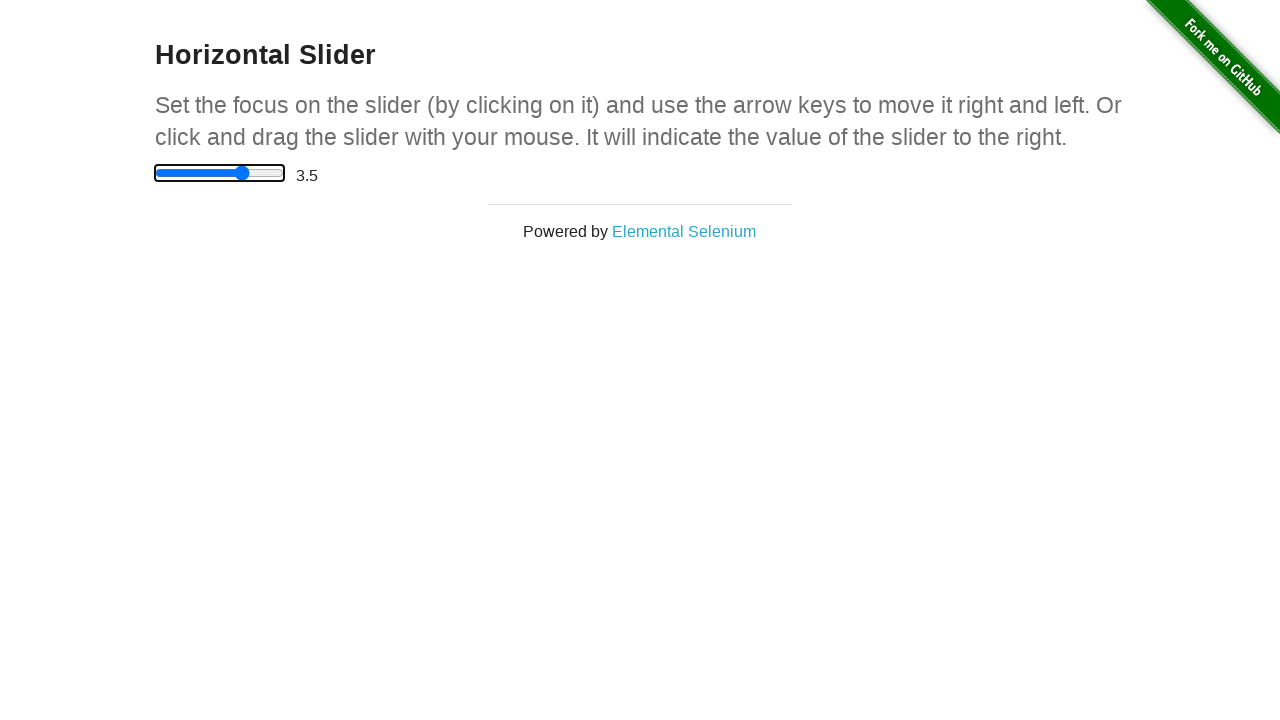

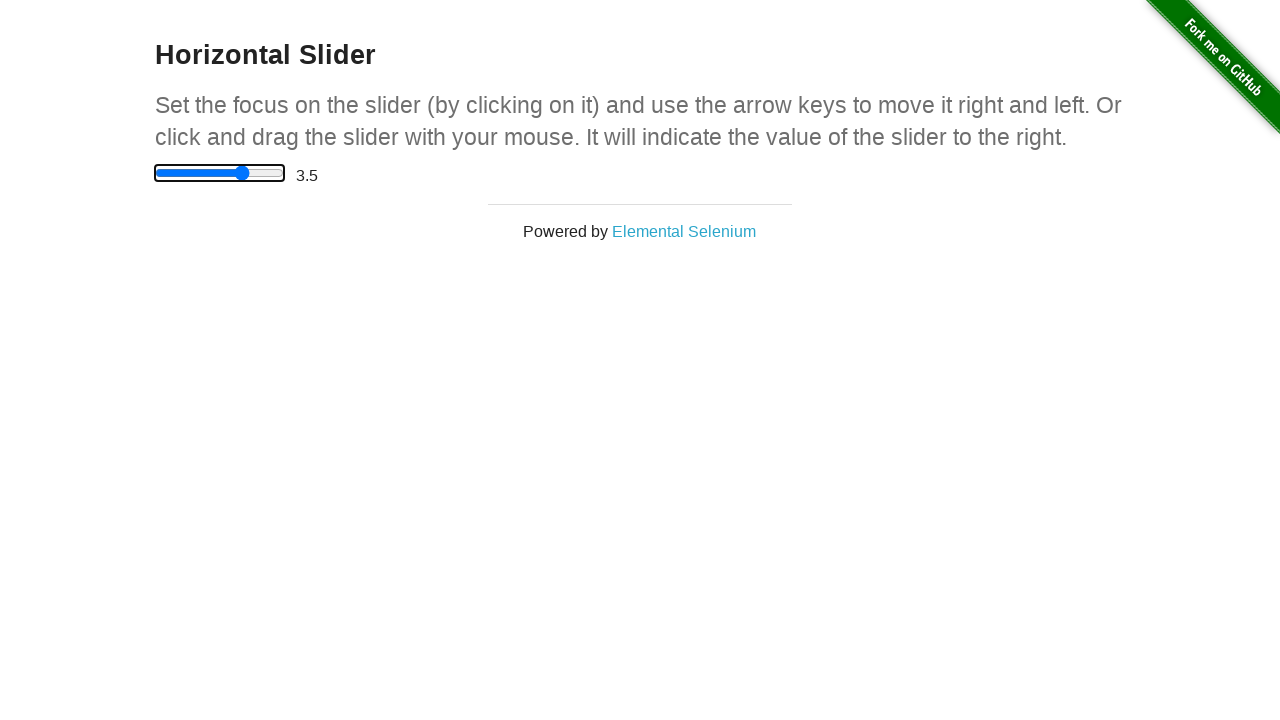